Tests the forgot password functionality by clicking the forgot password link and filling in a username to request a password reset

Starting URL: https://opensource-demo.orangehrmlive.com/web/index.php/auth/login

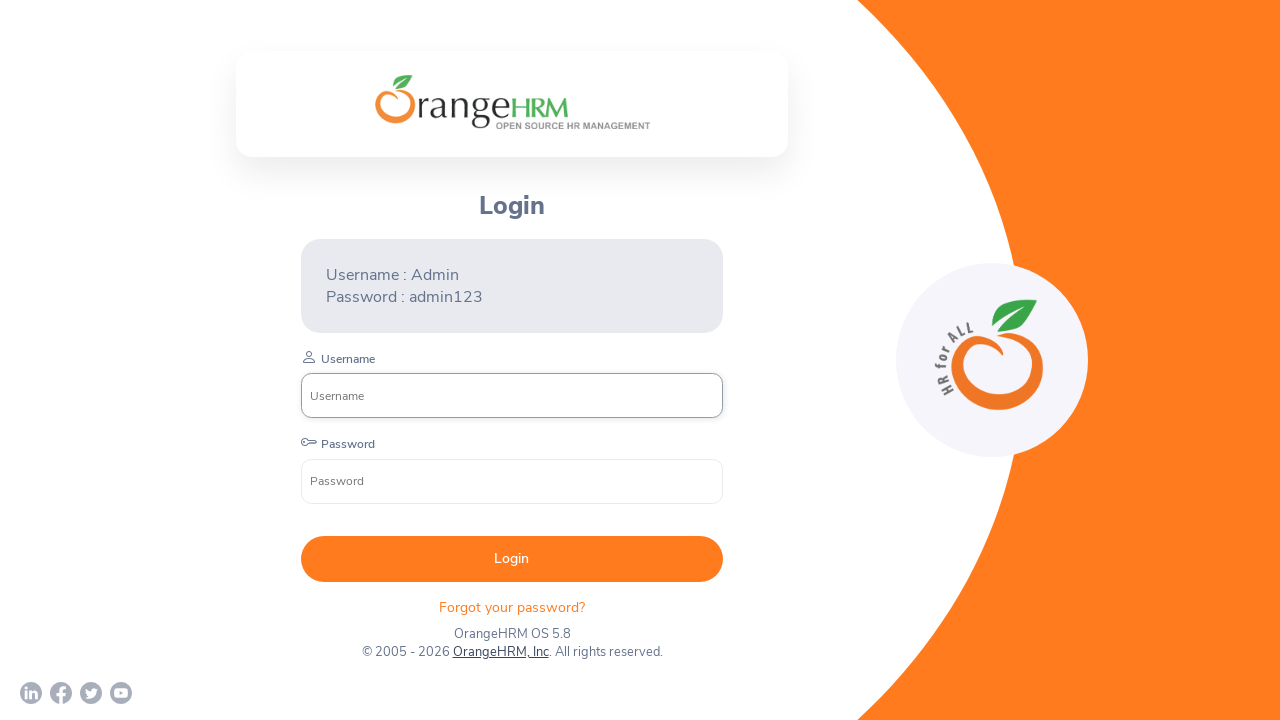

Clicked forgot password link at (512, 607) on .orangehrm-login-forgot-header
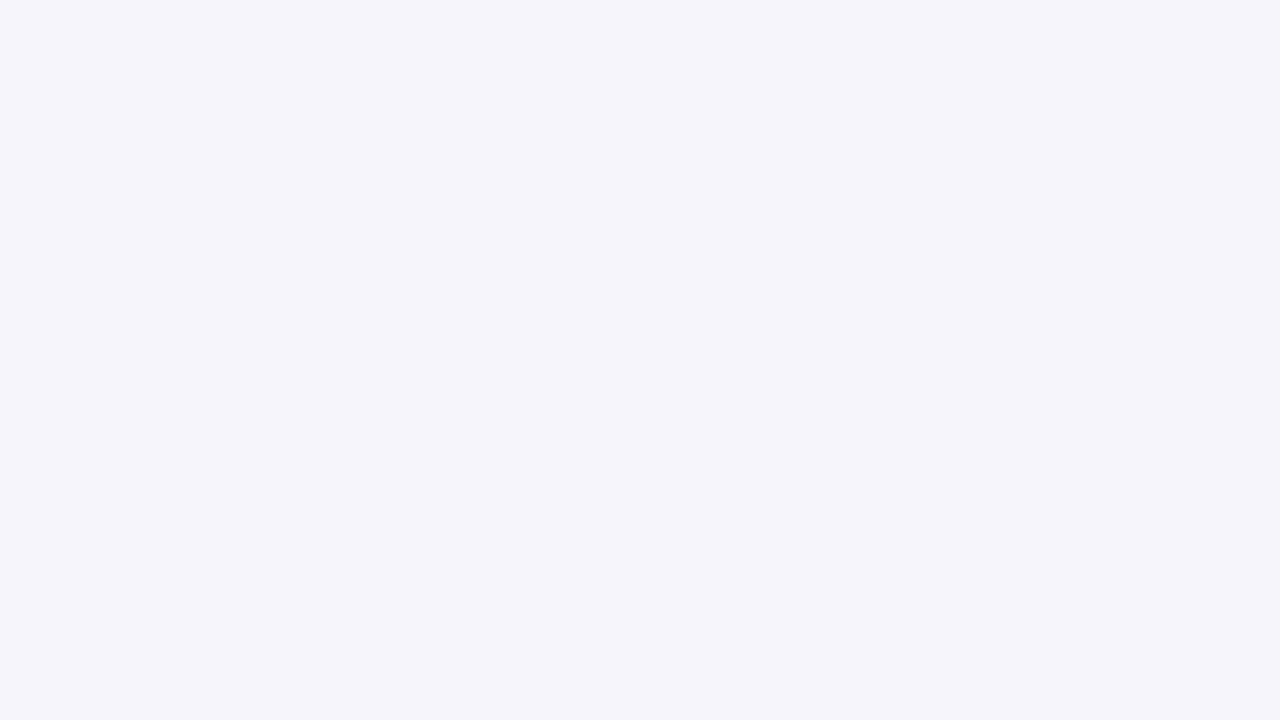

Navigated to password reset page
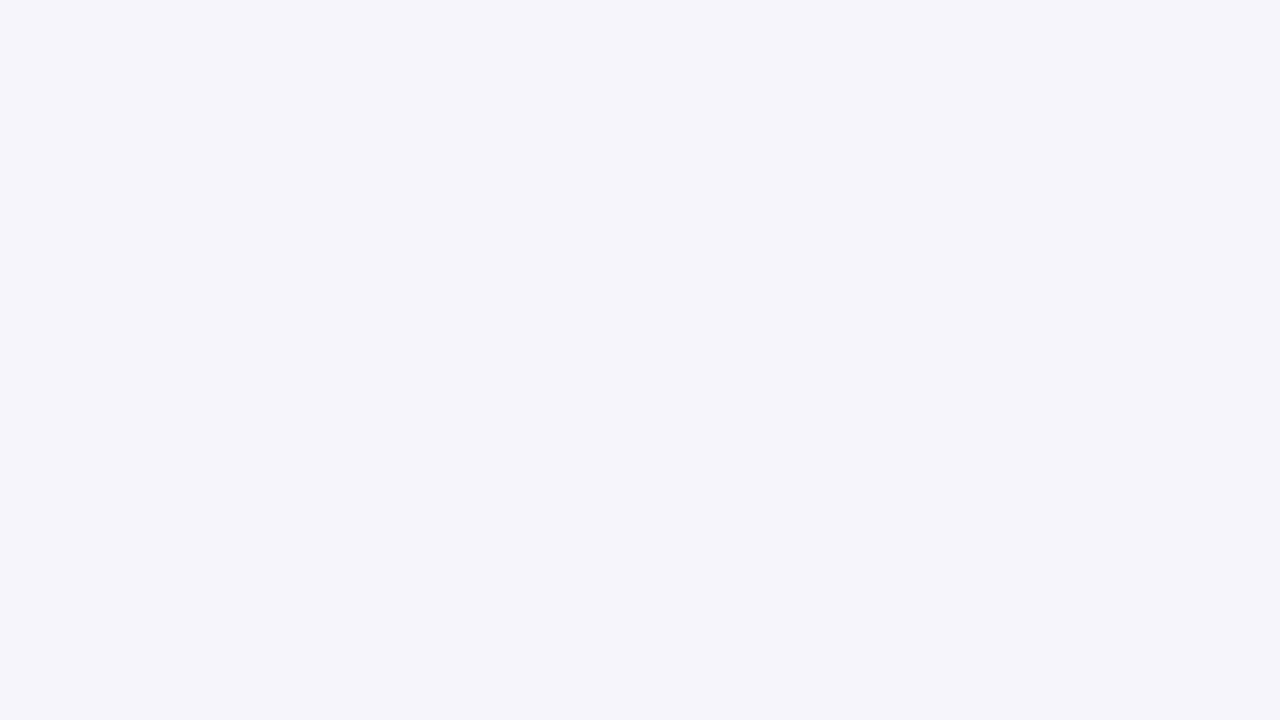

Filled username field with 'TestUser456' on internal:role=textbox[name="Username"i]
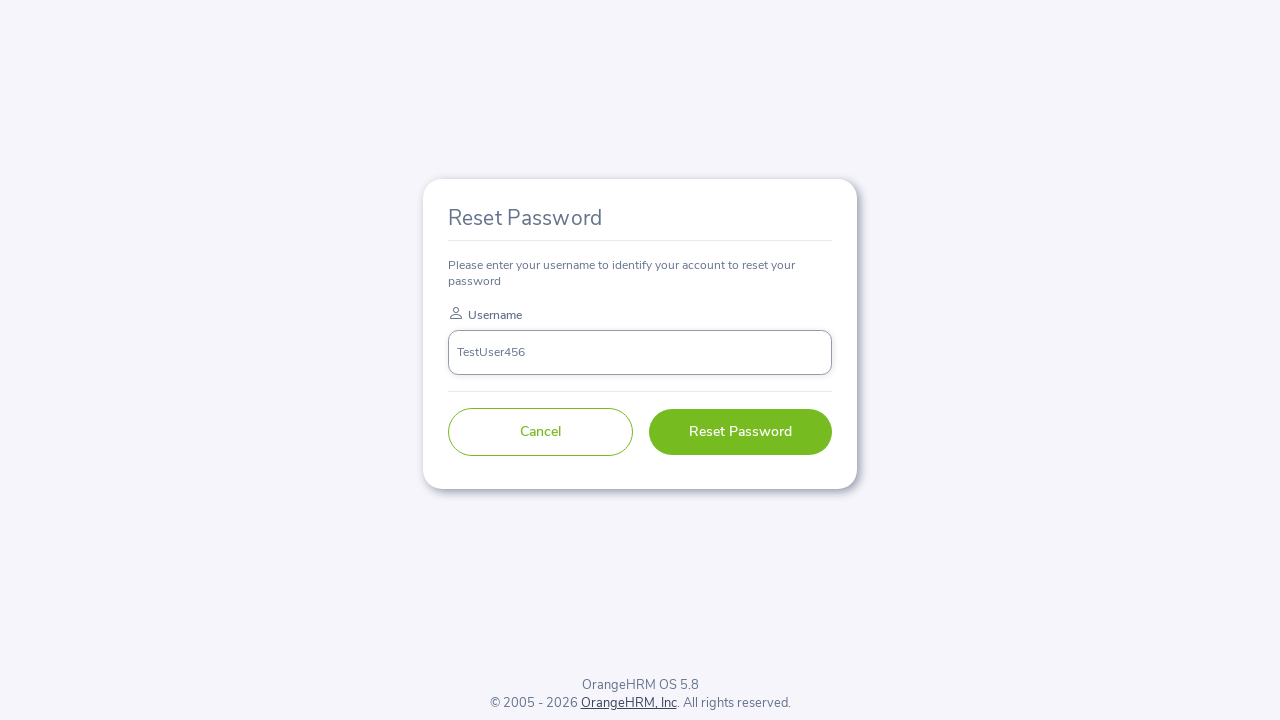

Clicked Reset Password button to submit password reset request at (740, 432) on internal:role=button[name="Reset Password"i]
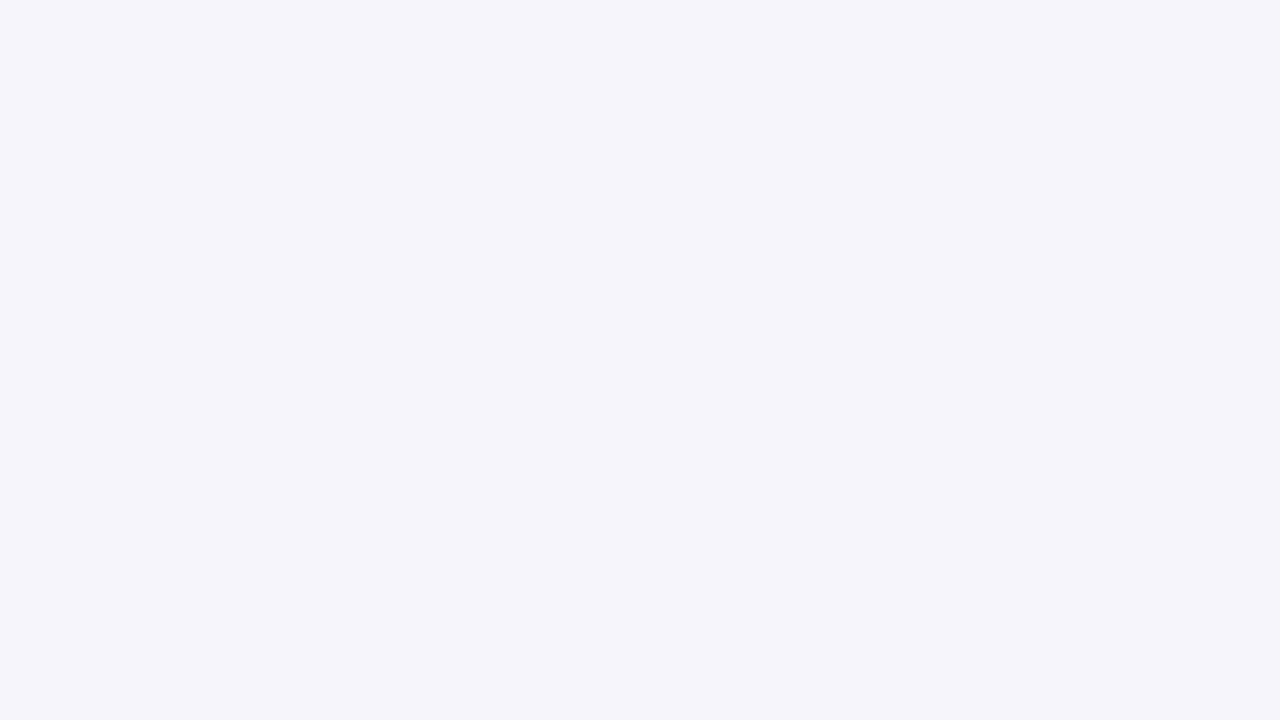

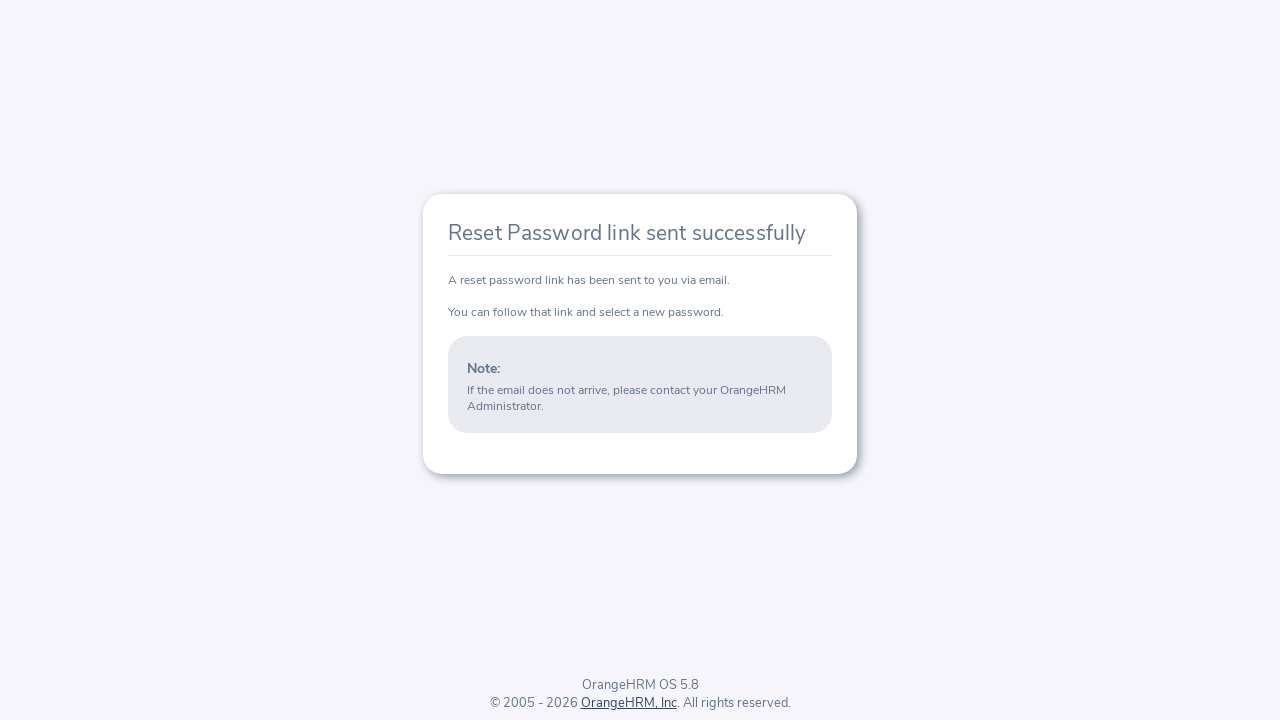